Tests multi-window browser functionality by opening a new window, navigating to a different page to extract a course name, then switching back to the original window and filling a form field with that course name.

Starting URL: https://rahulshettyacademy.com/angularpractice/

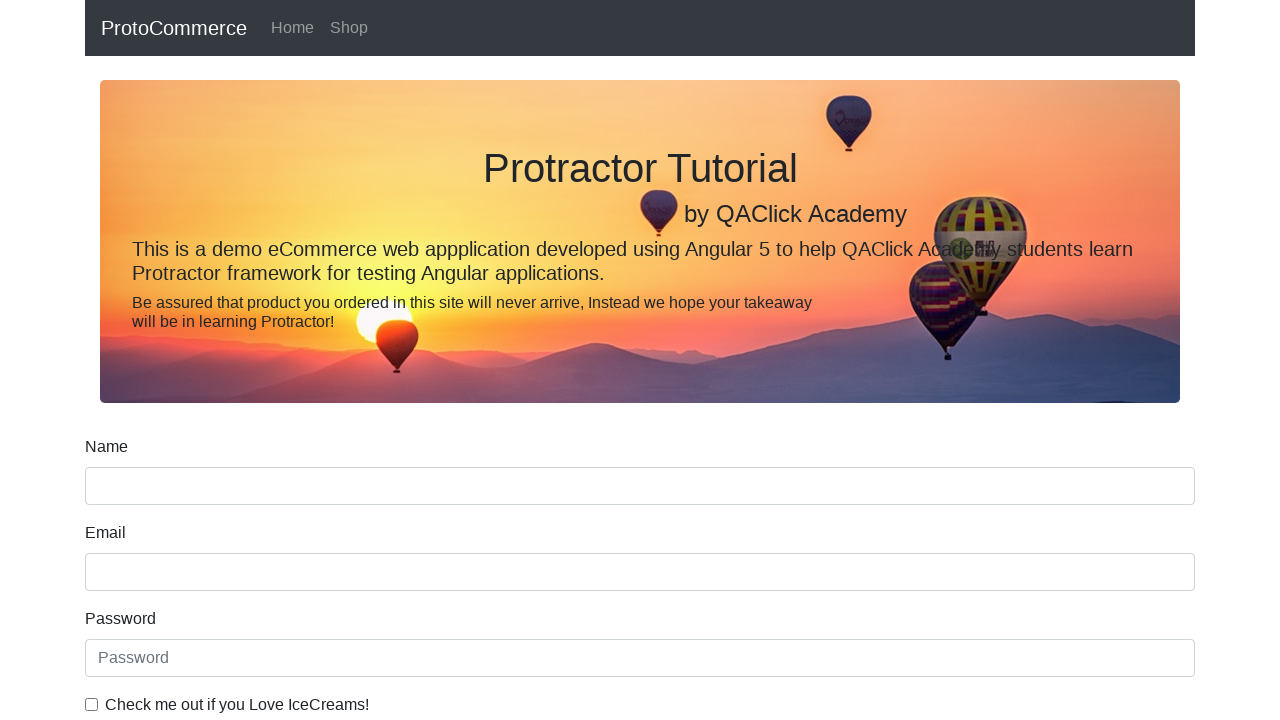

Created a new browser page/window
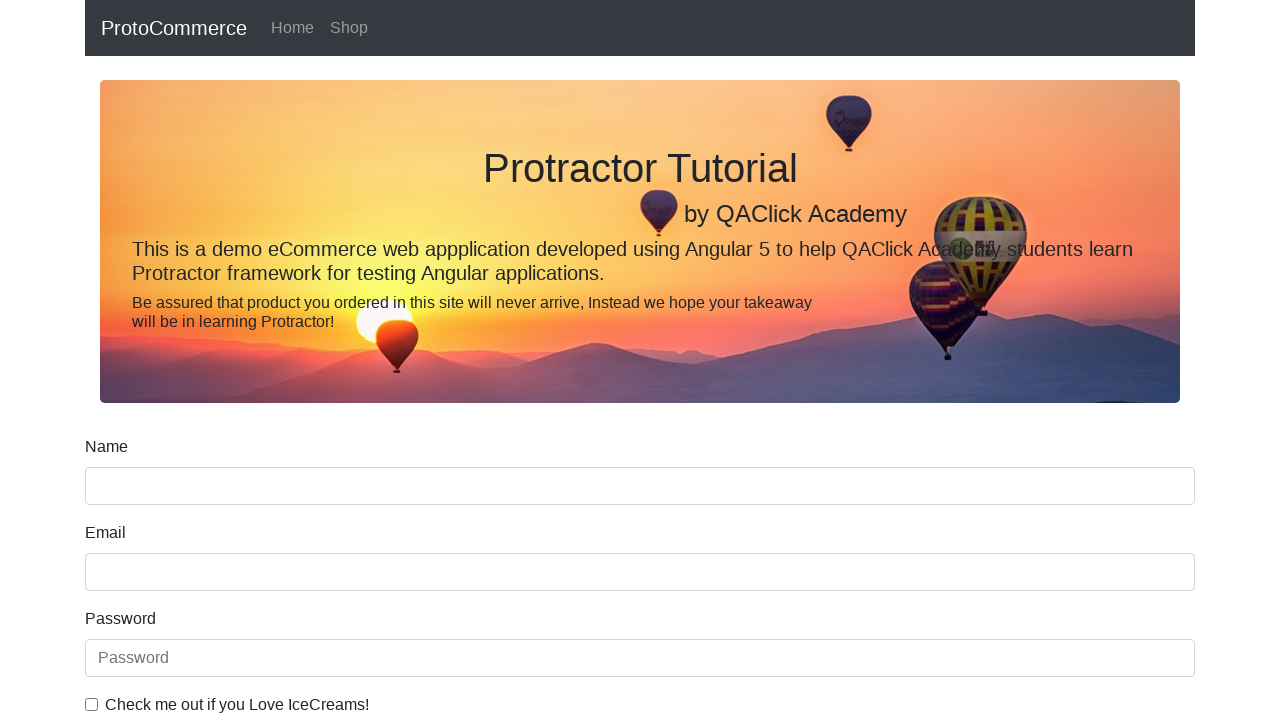

Navigated new page to Rahul Shetty Academy home page
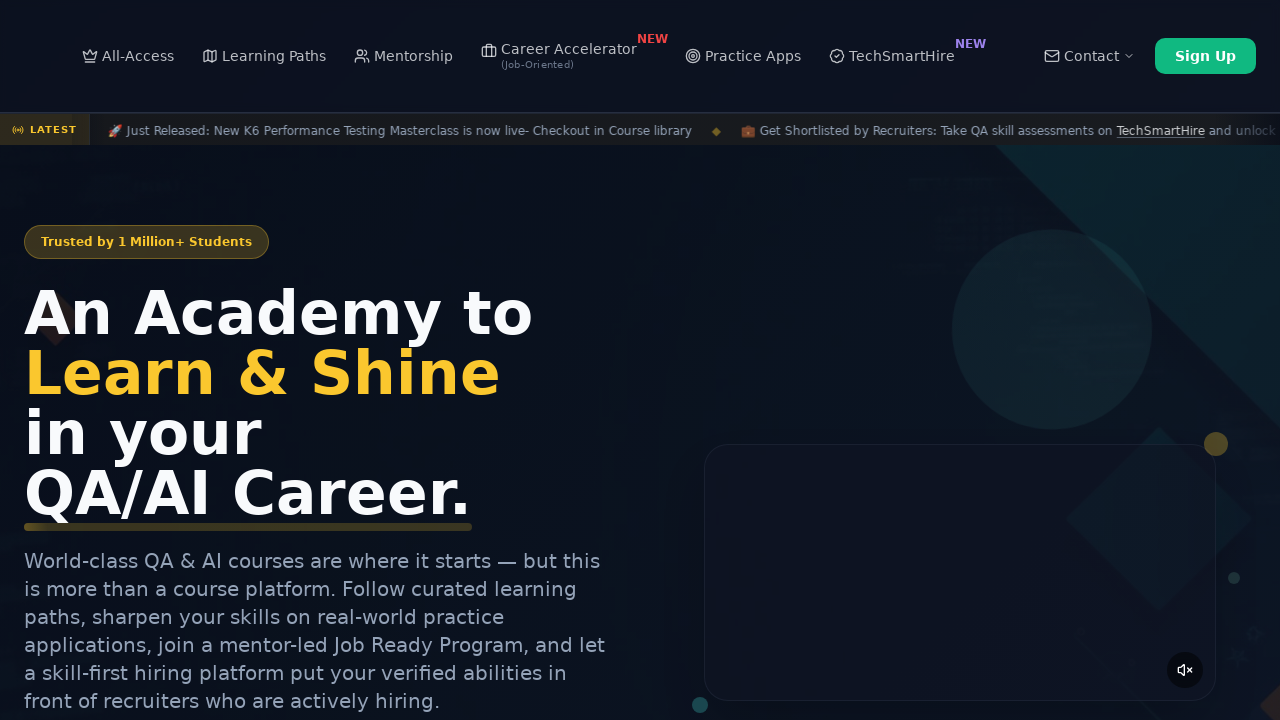

Waited for course links to load on the page
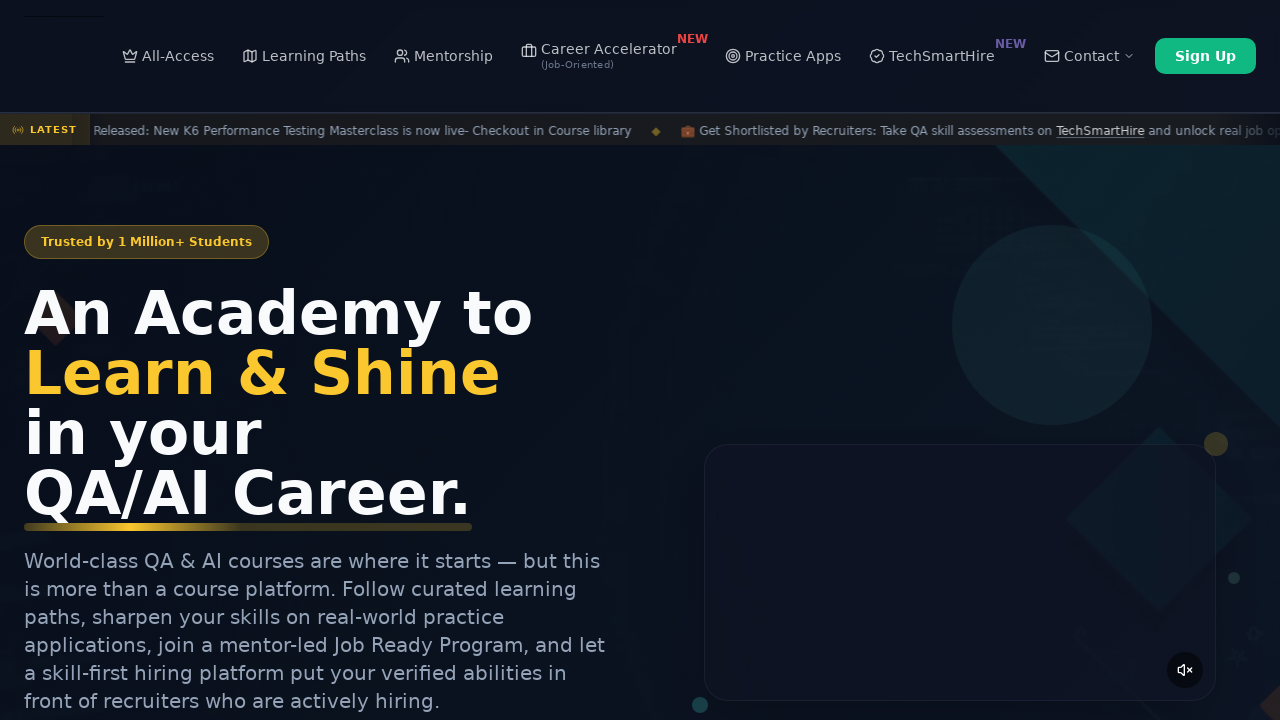

Located all course links on the page
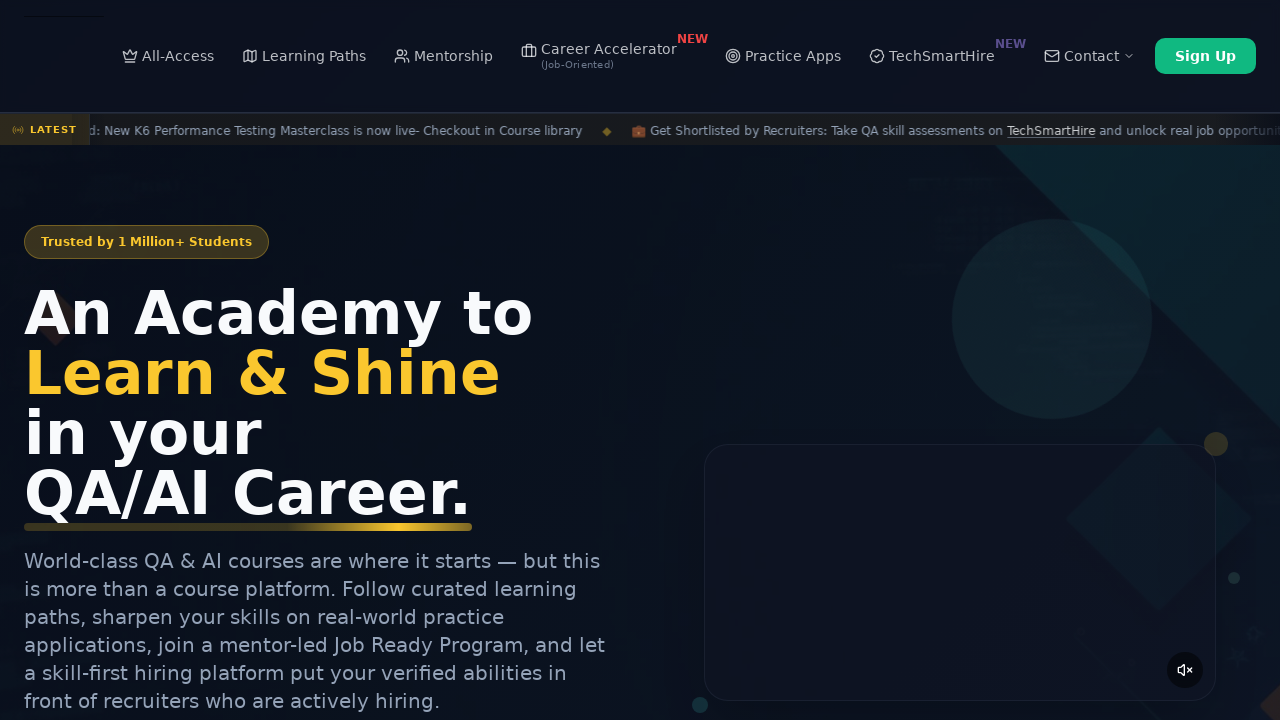

Extracted second course name: 'Playwright Testing'
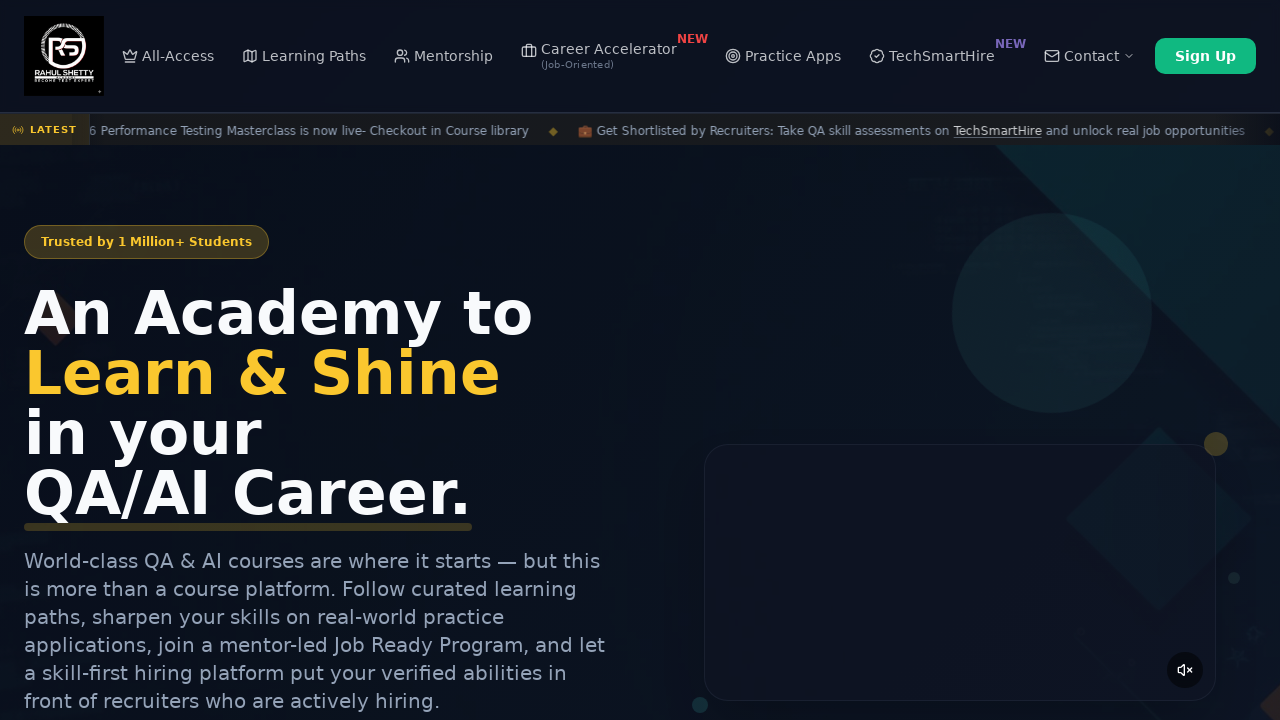

Switched focus back to the original window
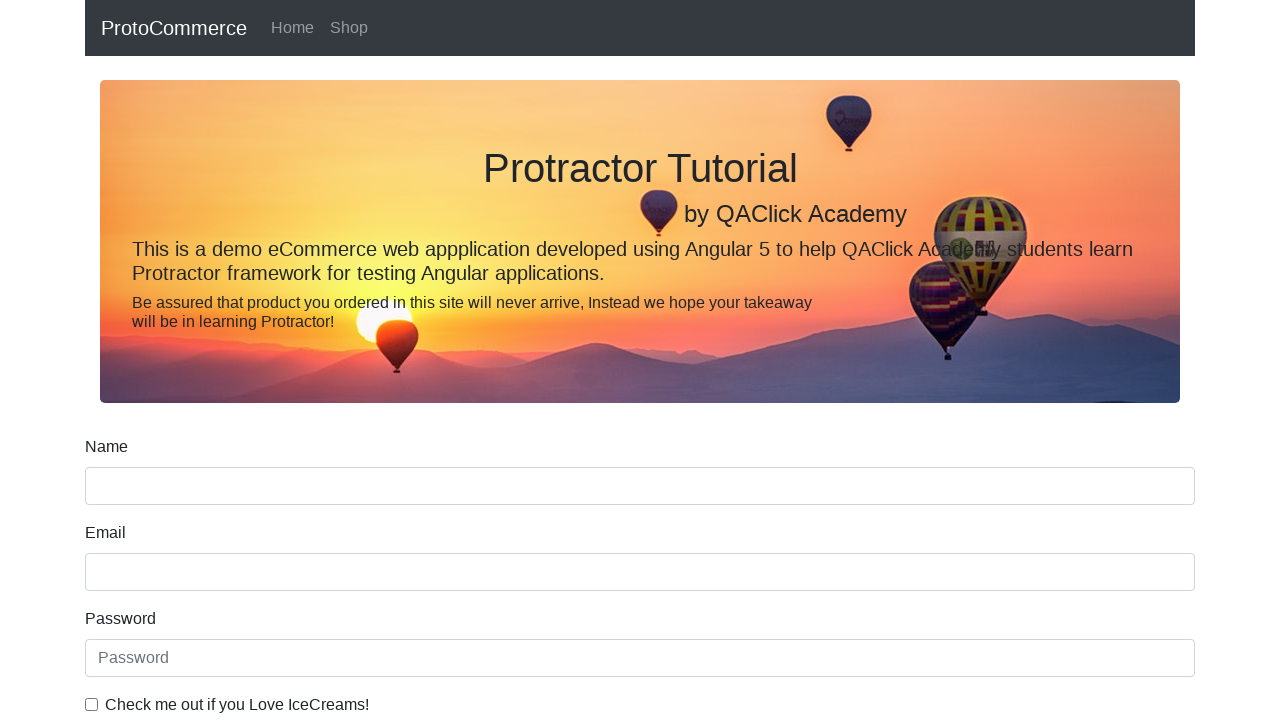

Filled name field with course name: 'Playwright Testing' on input[name='name']
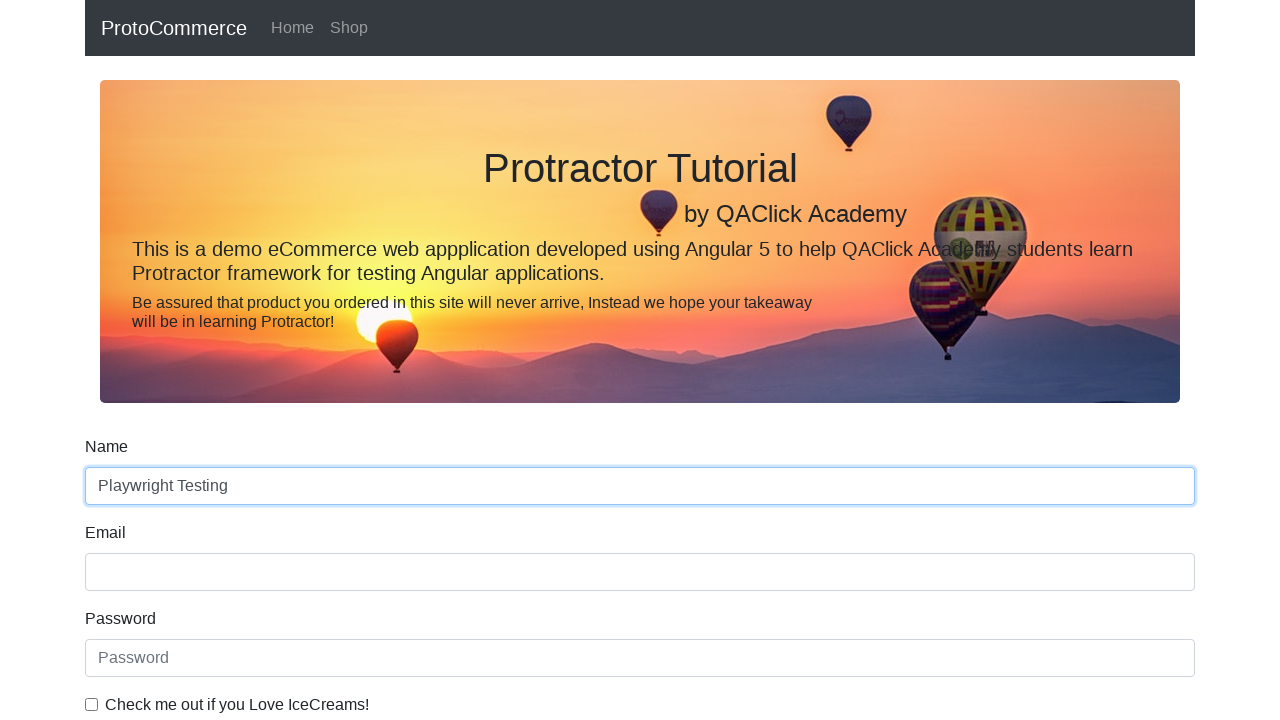

Waited 500ms for form field to be populated
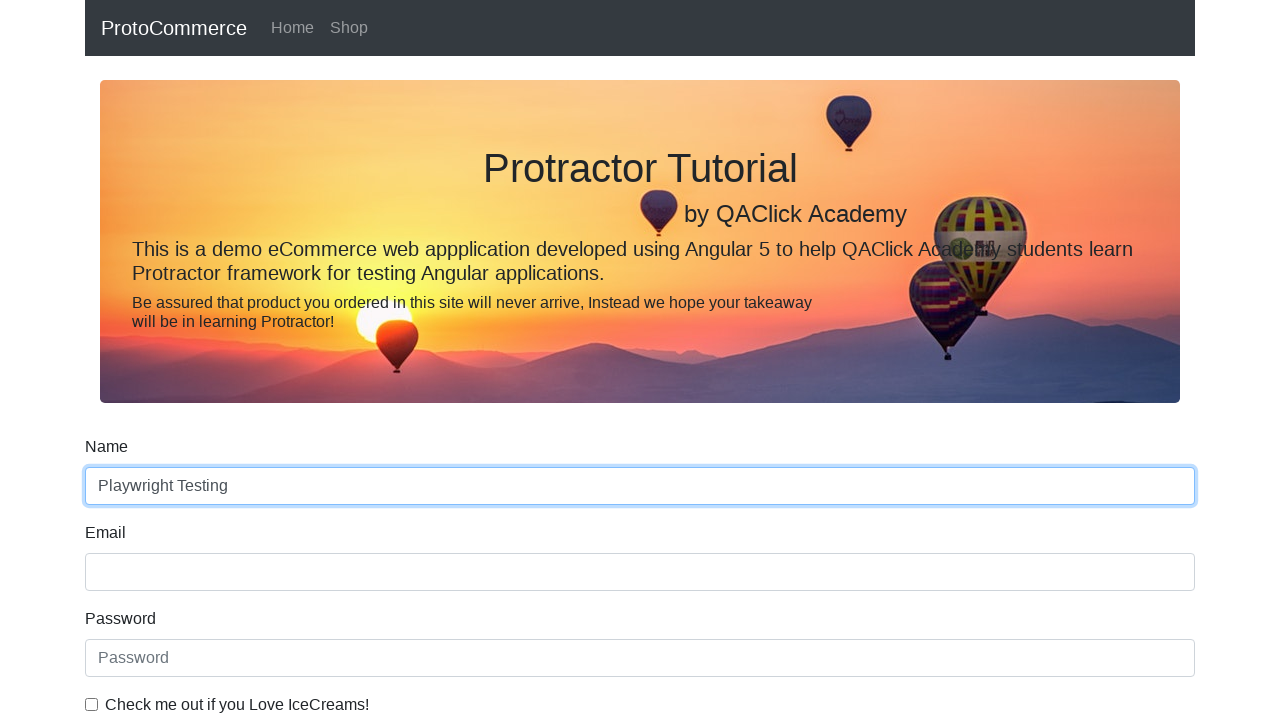

Closed the secondary browser window
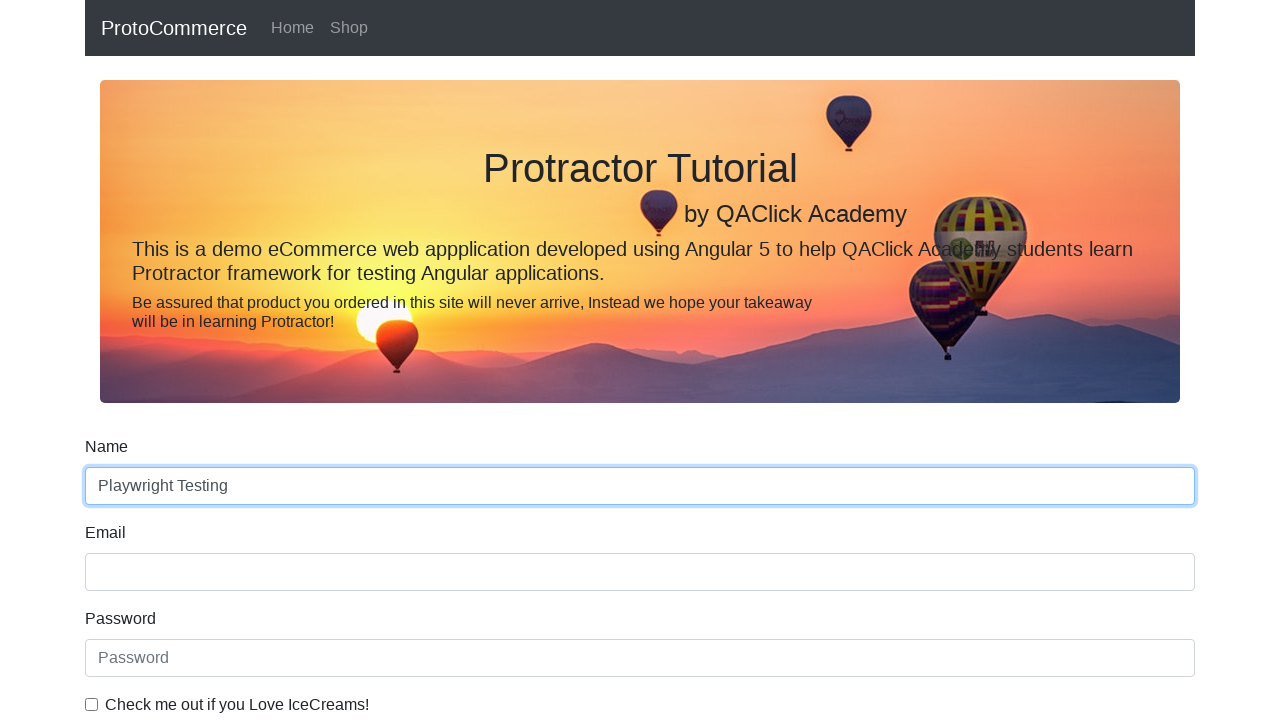

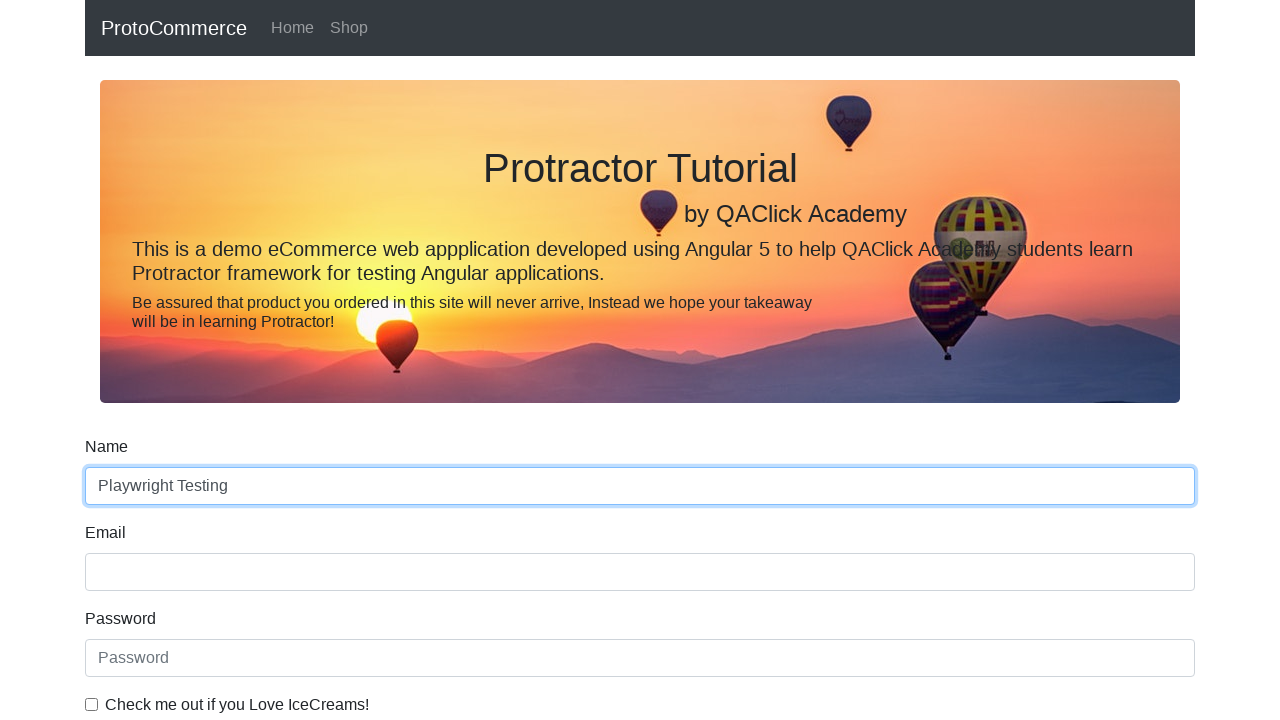